Tests frame handling by clicking buttons inside regular frames and nested frames, and counting the total number of frames on the page

Starting URL: https://www.leafground.com/frame.xhtml

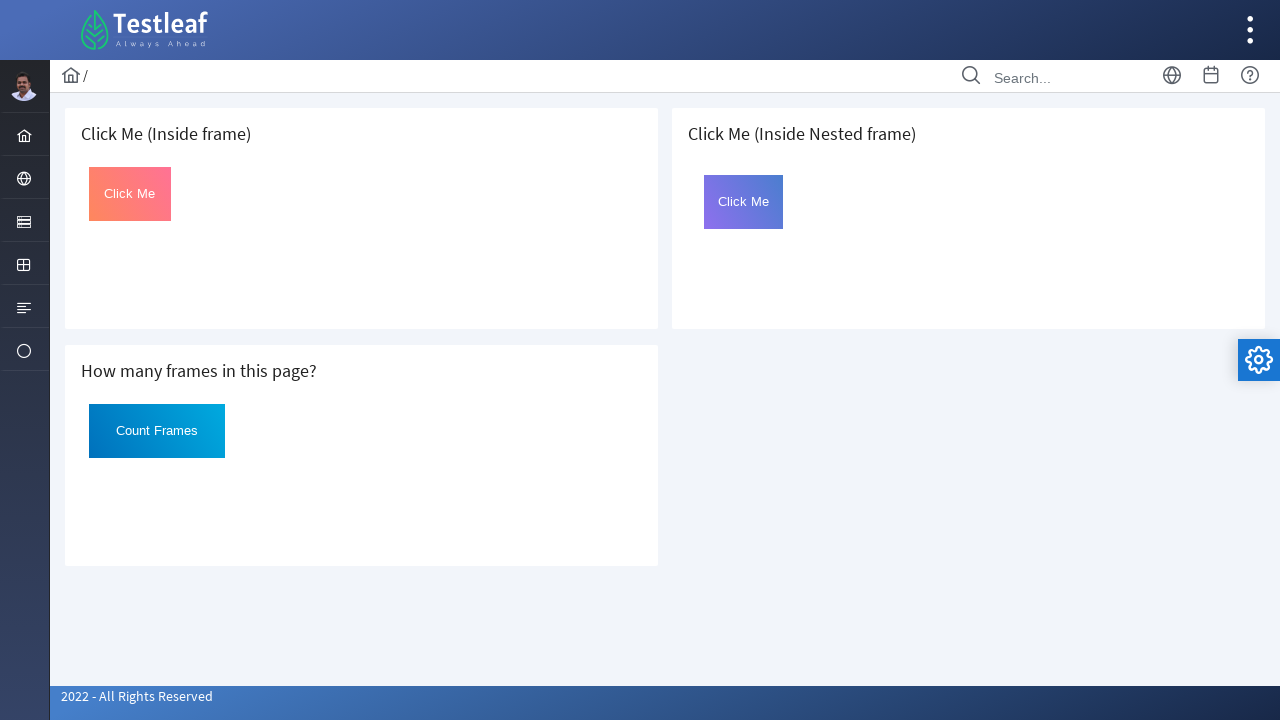

Located first iframe on the page
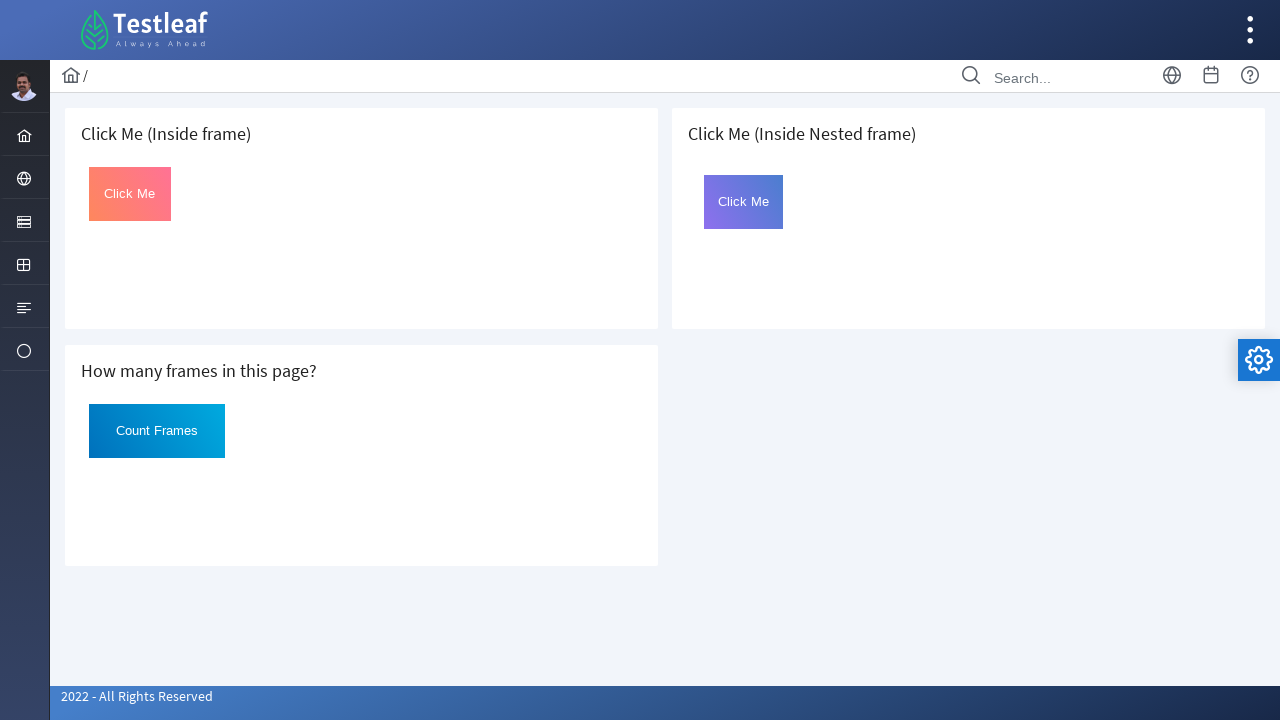

Located clickable button inside first frame
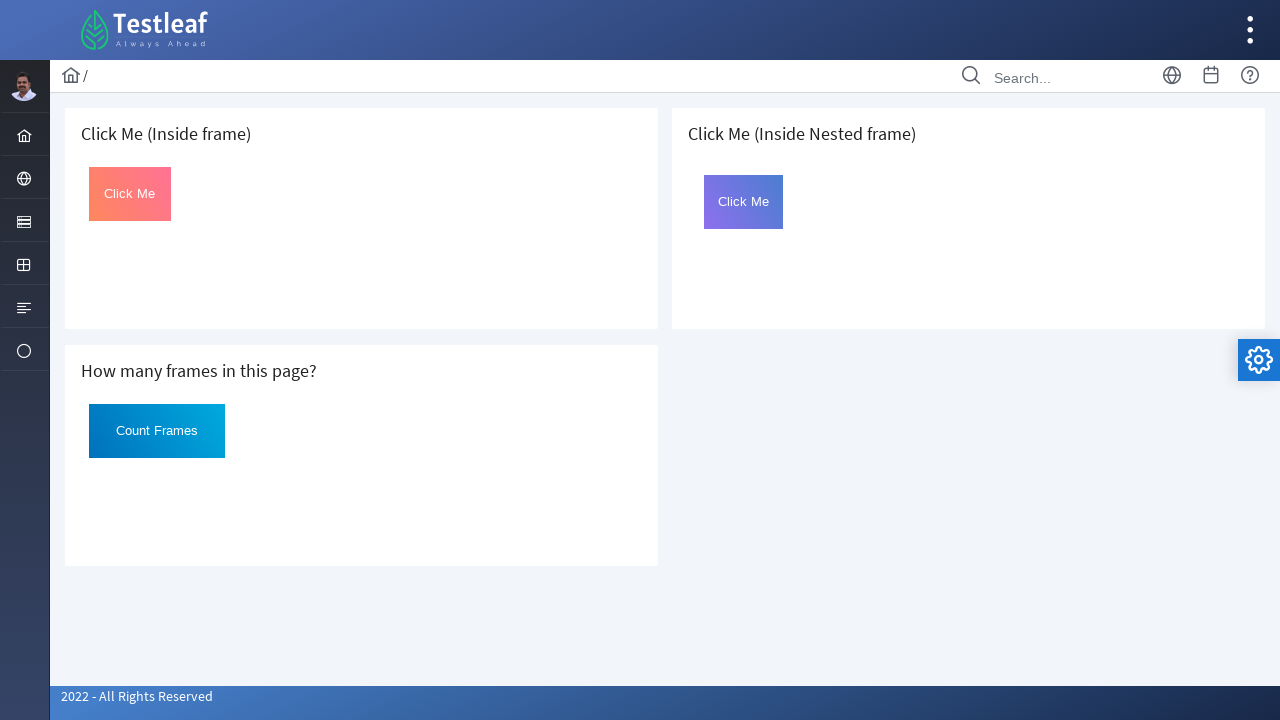

Clicked button inside first frame at (130, 194) on iframe >> nth=0 >> internal:control=enter-frame >> button#Click
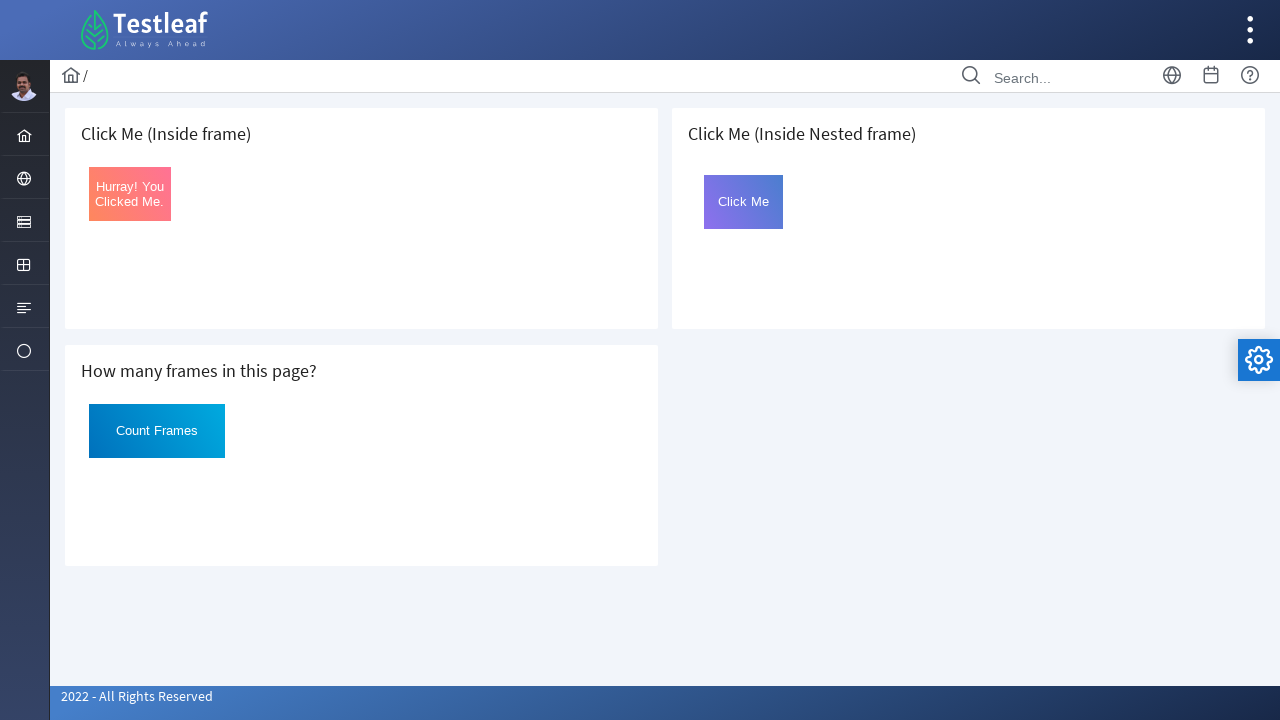

Retrieved button text after click in first frame: Hurray! You Clicked Me.
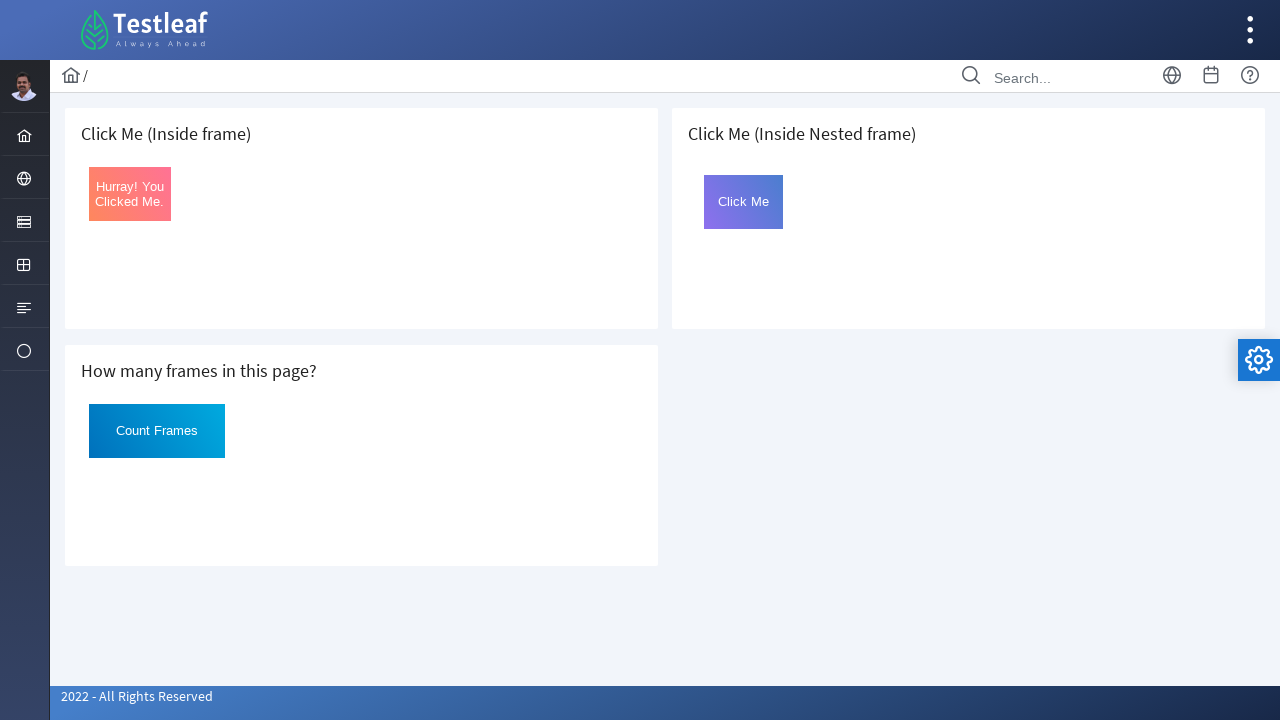

Located third iframe on the page
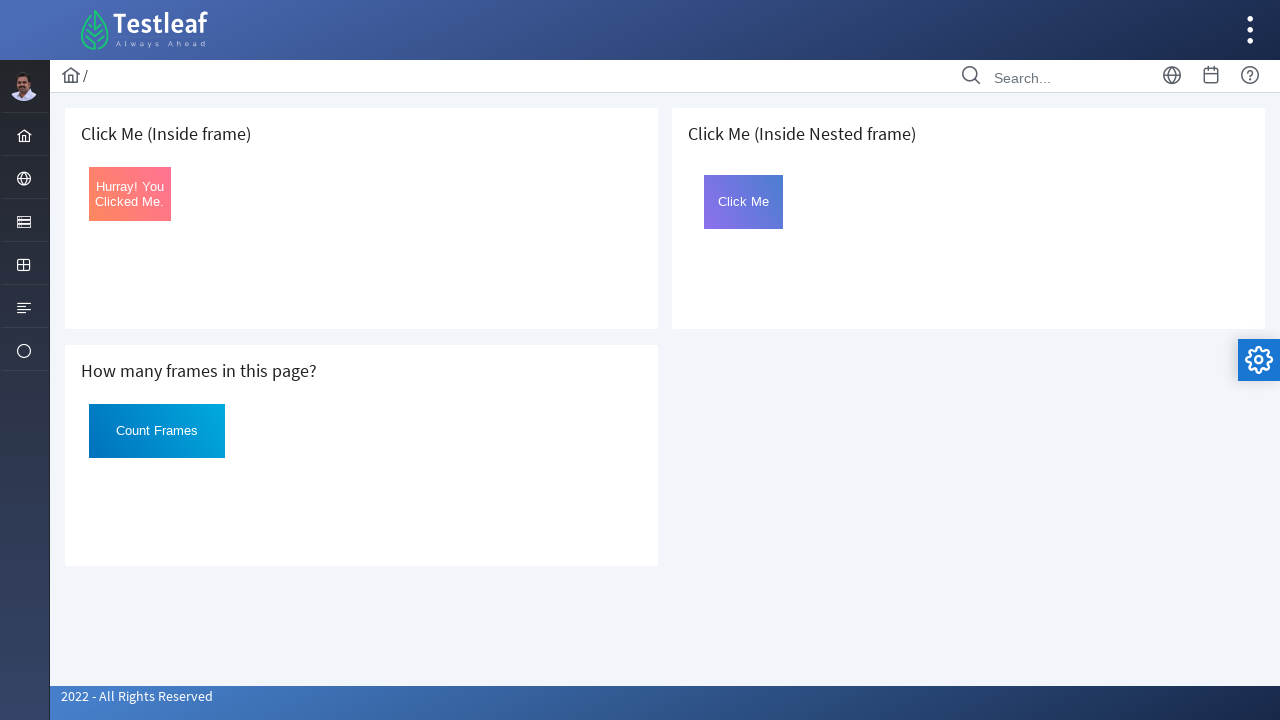

Located nested iframe inside third frame
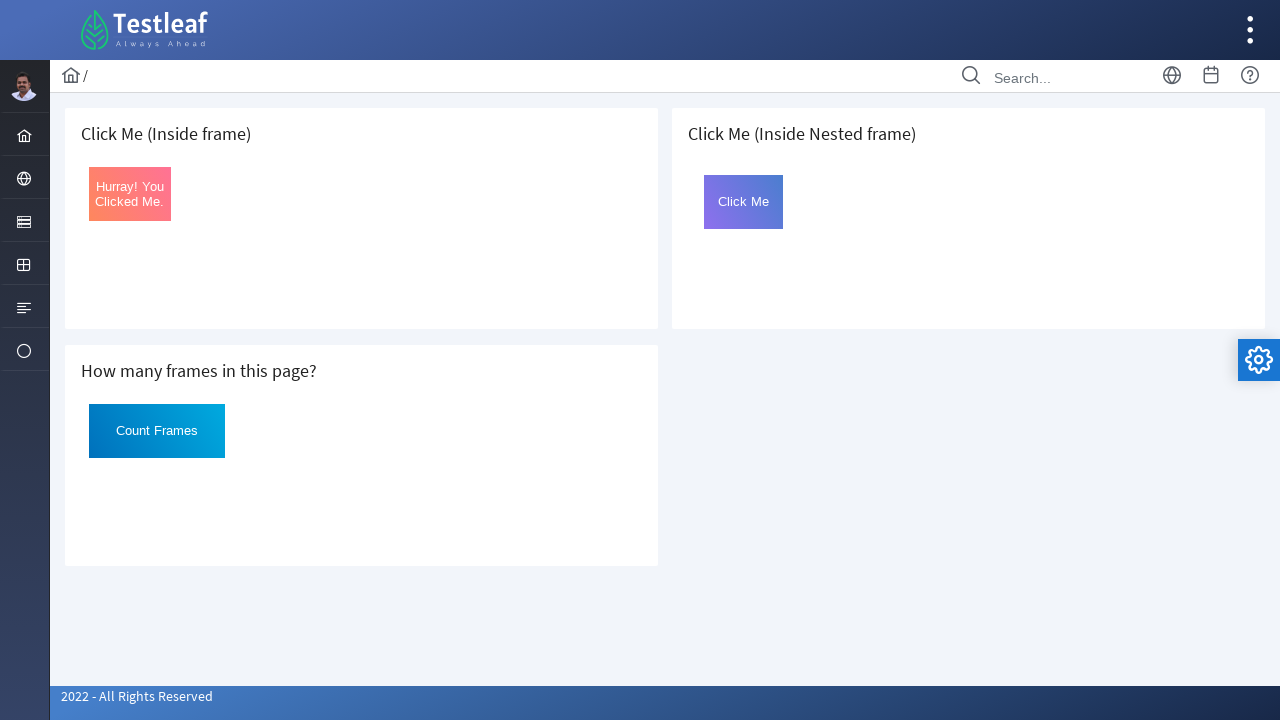

Located clickable button inside nested frame
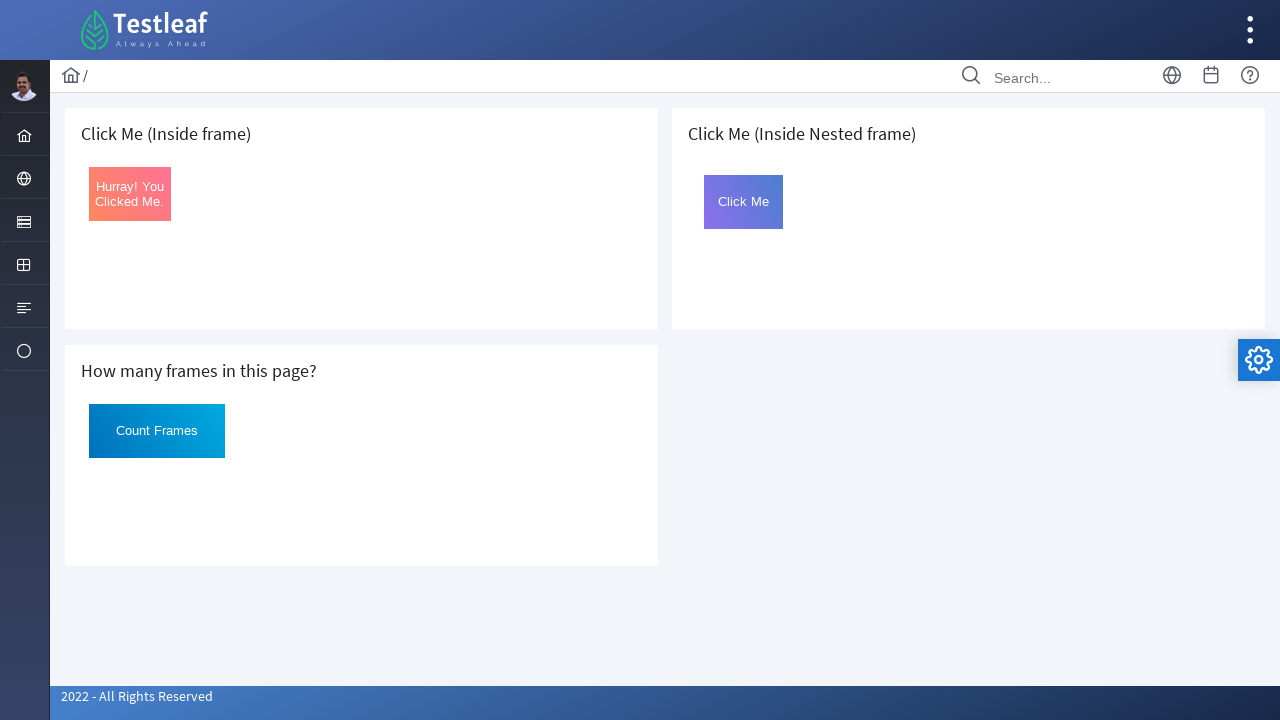

Clicked button inside nested frame at (744, 202) on iframe >> nth=2 >> internal:control=enter-frame >> iframe[name='frame2'] >> inte
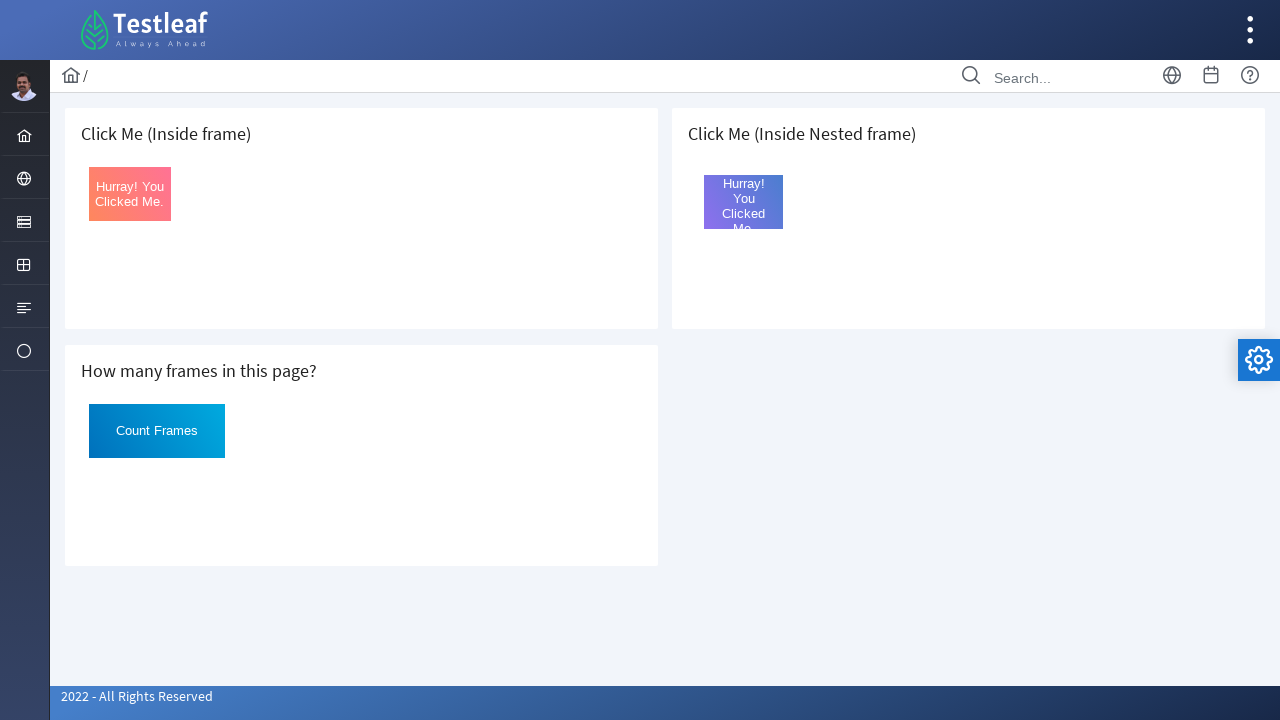

Retrieved button text after click in nested frame: Hurray! You Clicked Me.
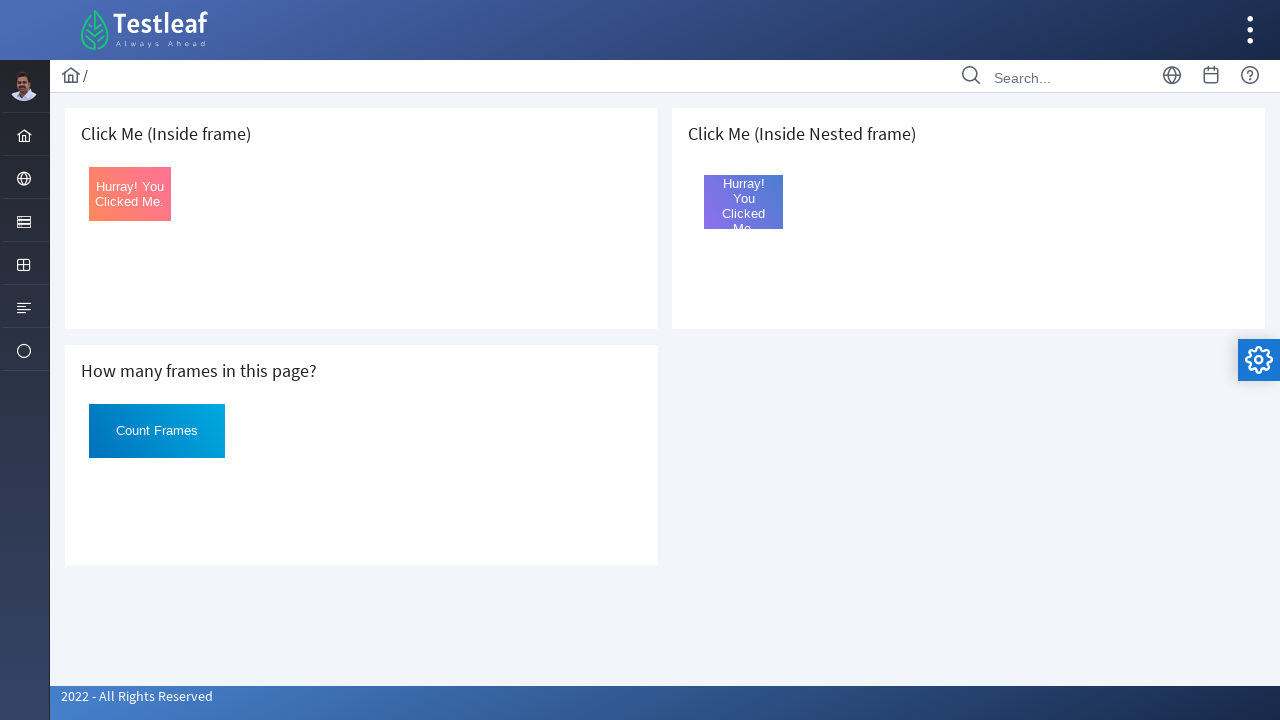

Retrieved all iframe elements on the page
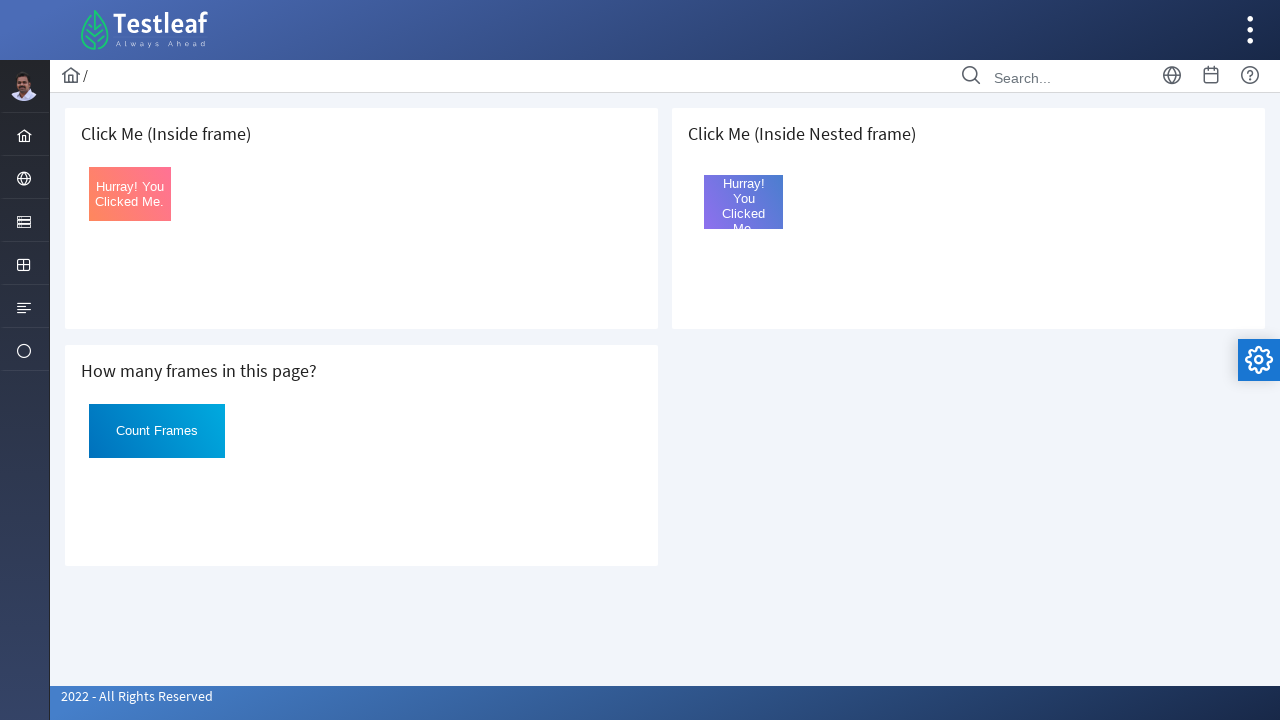

Counted total iframes on page: 3
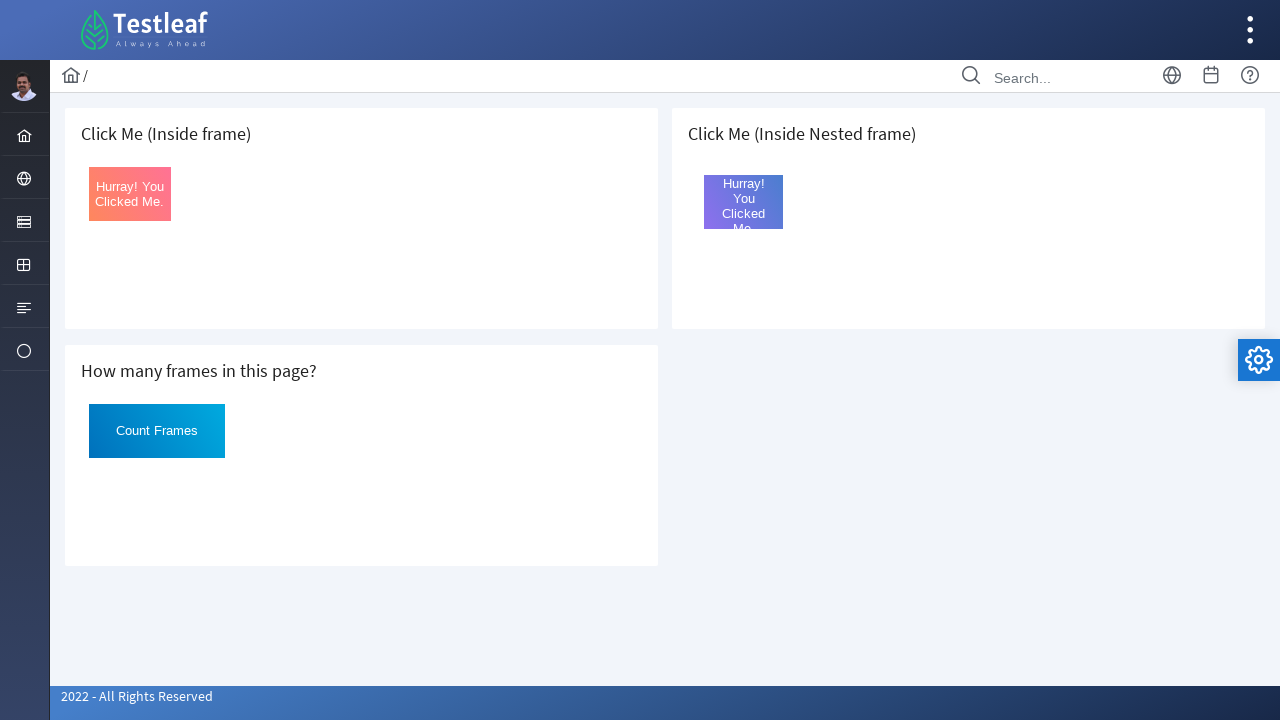

Retrieved src attribute from iframe: default.xhtml
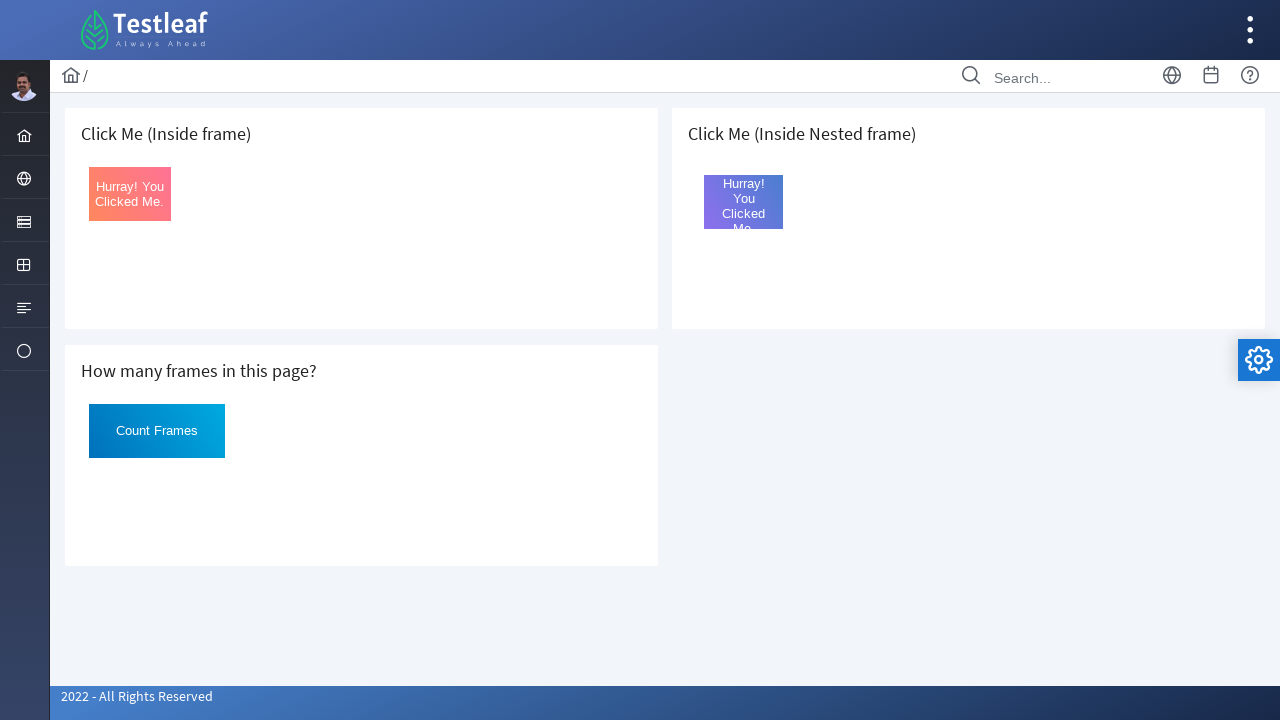

Retrieved src attribute from iframe: nested.xhtml
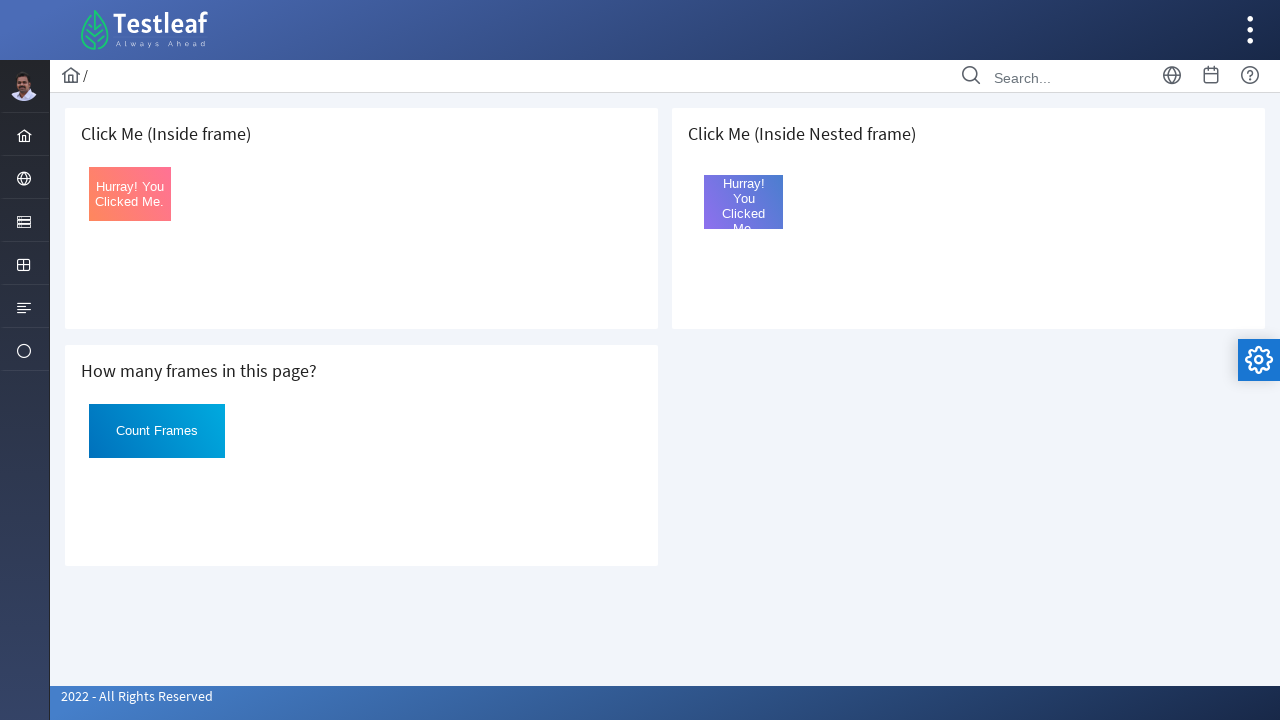

Retrieved src attribute from iframe: page.xhtml
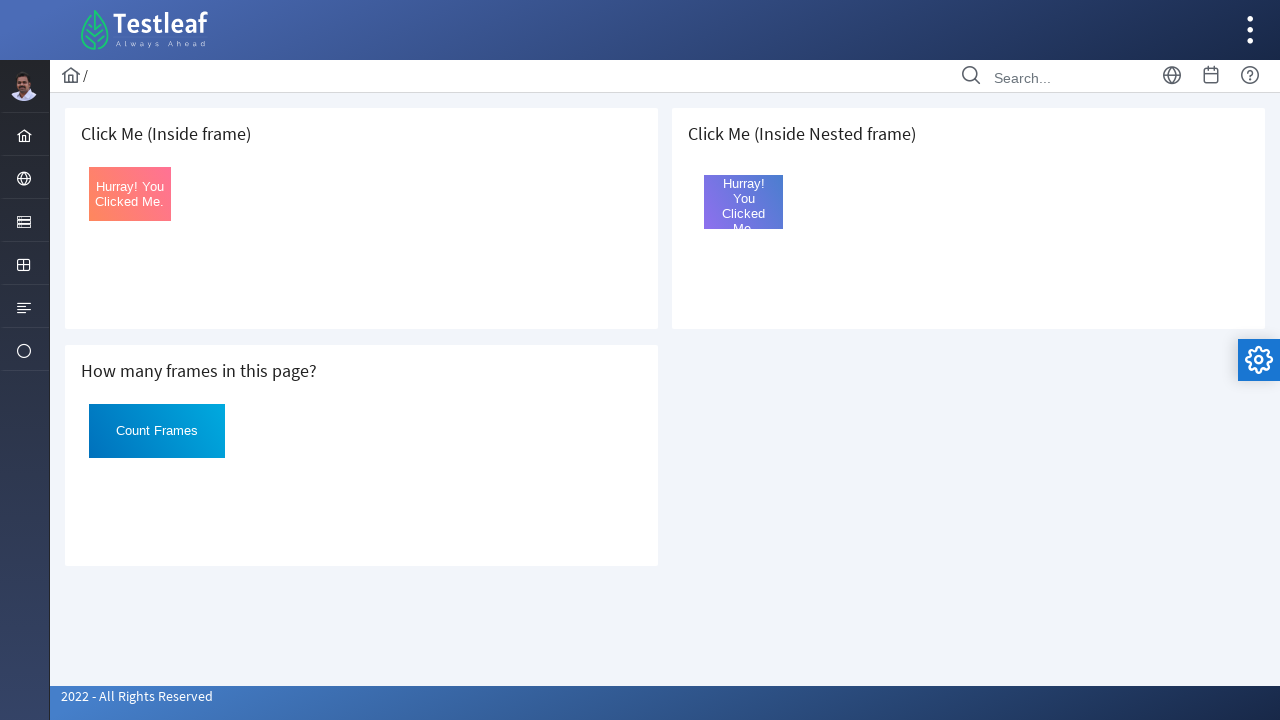

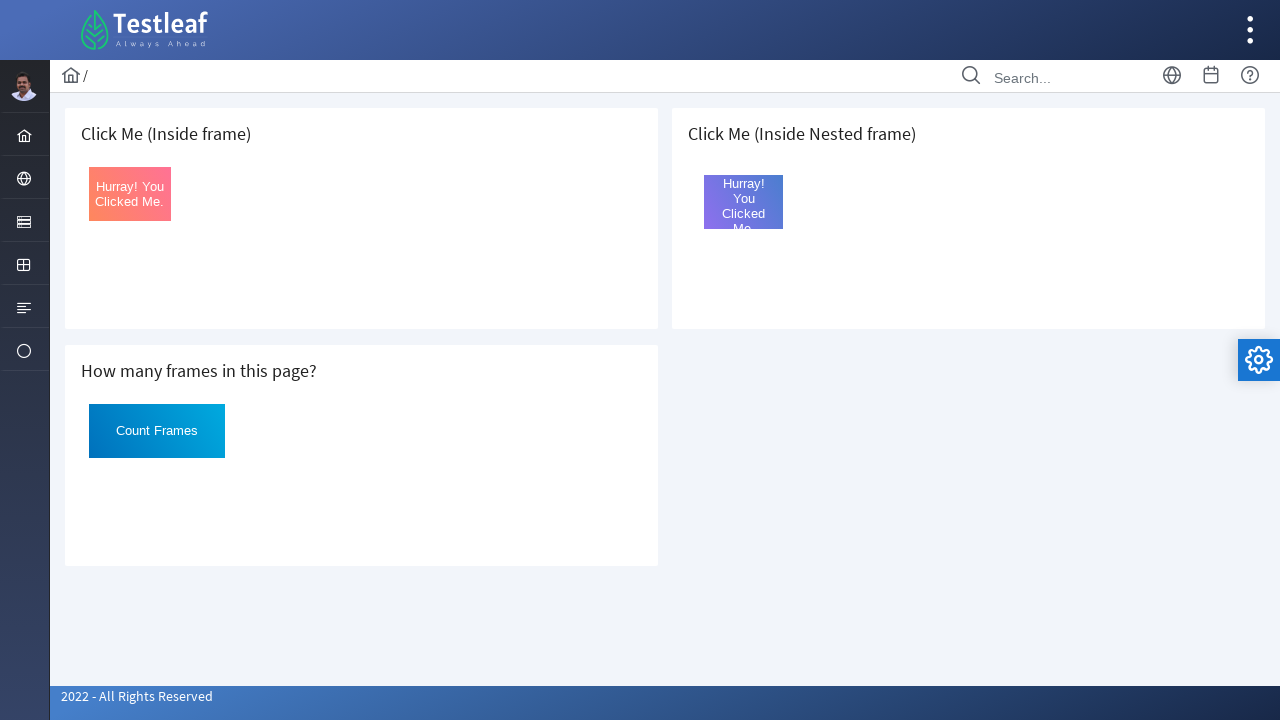